Navigates to EaseMyTrip travel booking website homepage and waits for the page to load.

Starting URL: https://www.easemytrip.com/?utm_campaign=788997081&utm_source=g_c&utm_medium=cpc&utm_term=e_easemytr

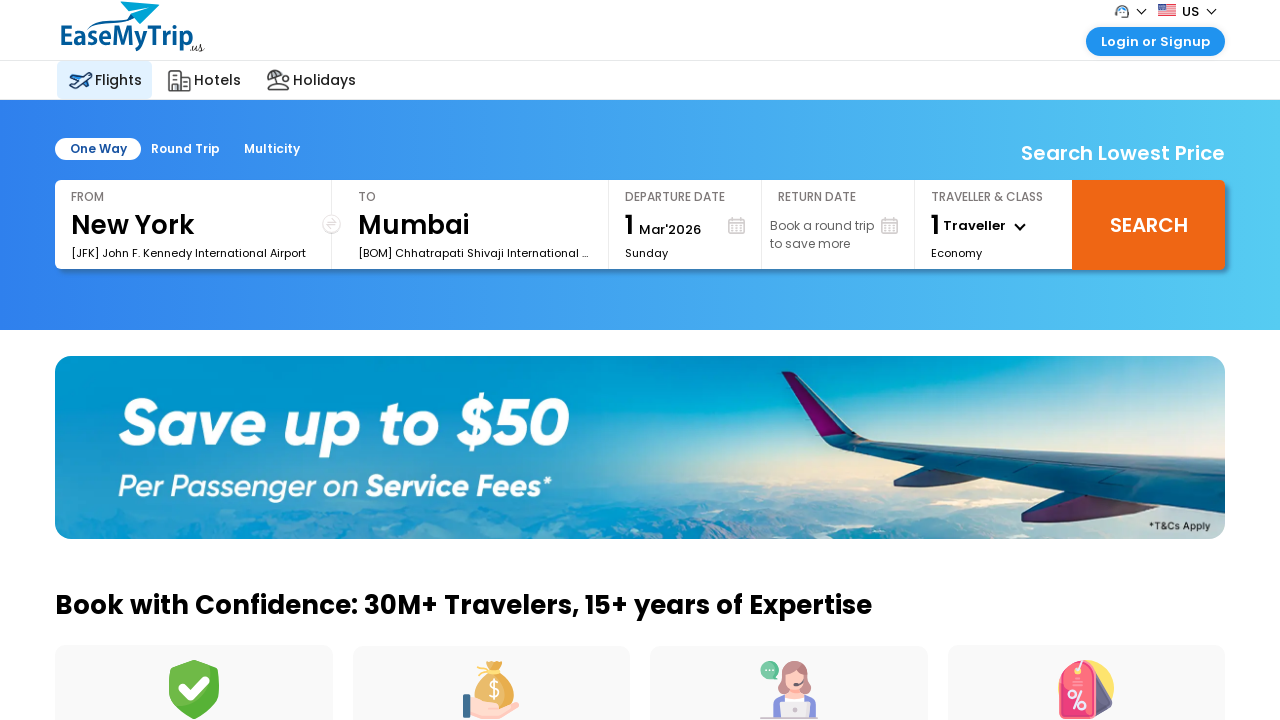

Navigated to EaseMyTrip homepage
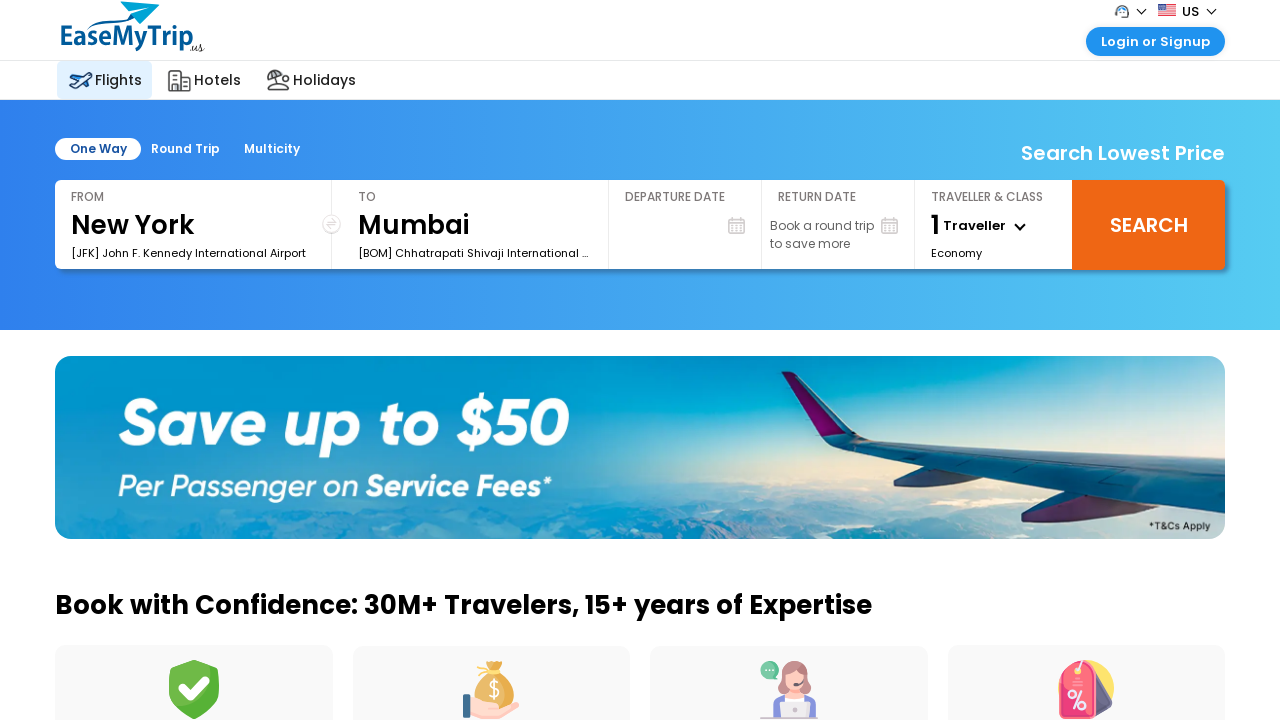

Page DOM content loaded
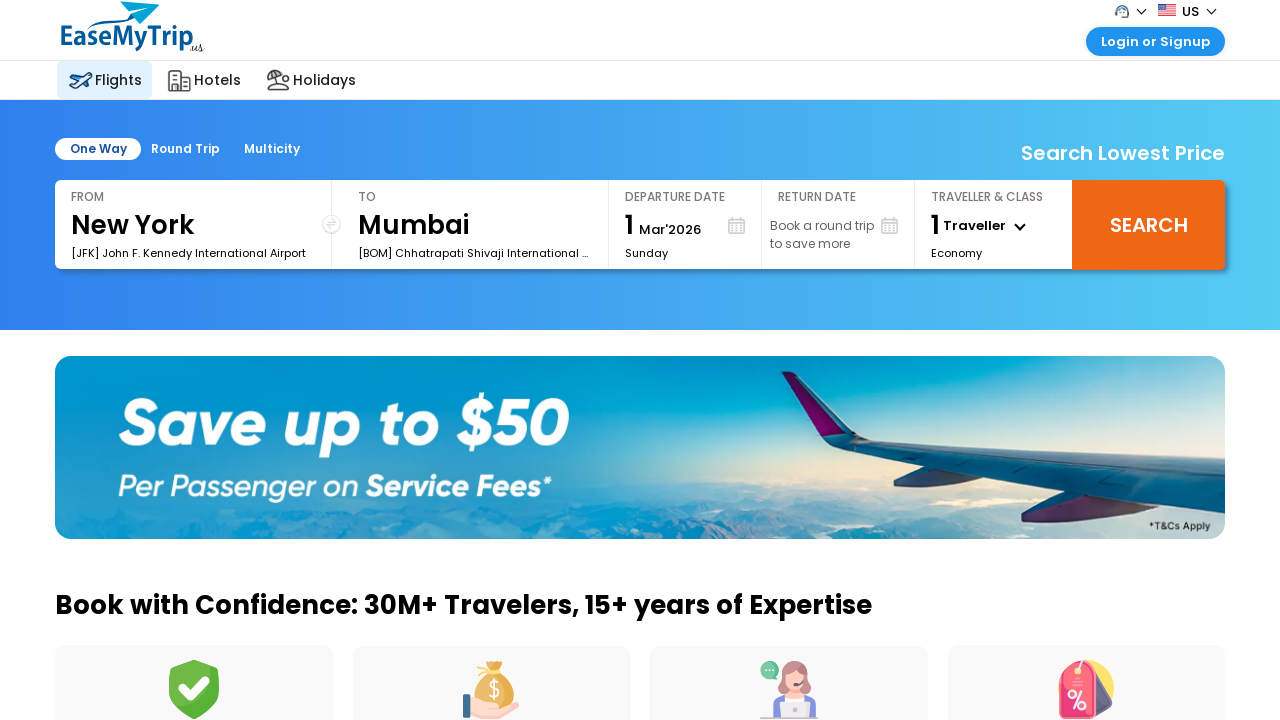

Body element is visible - page fully loaded
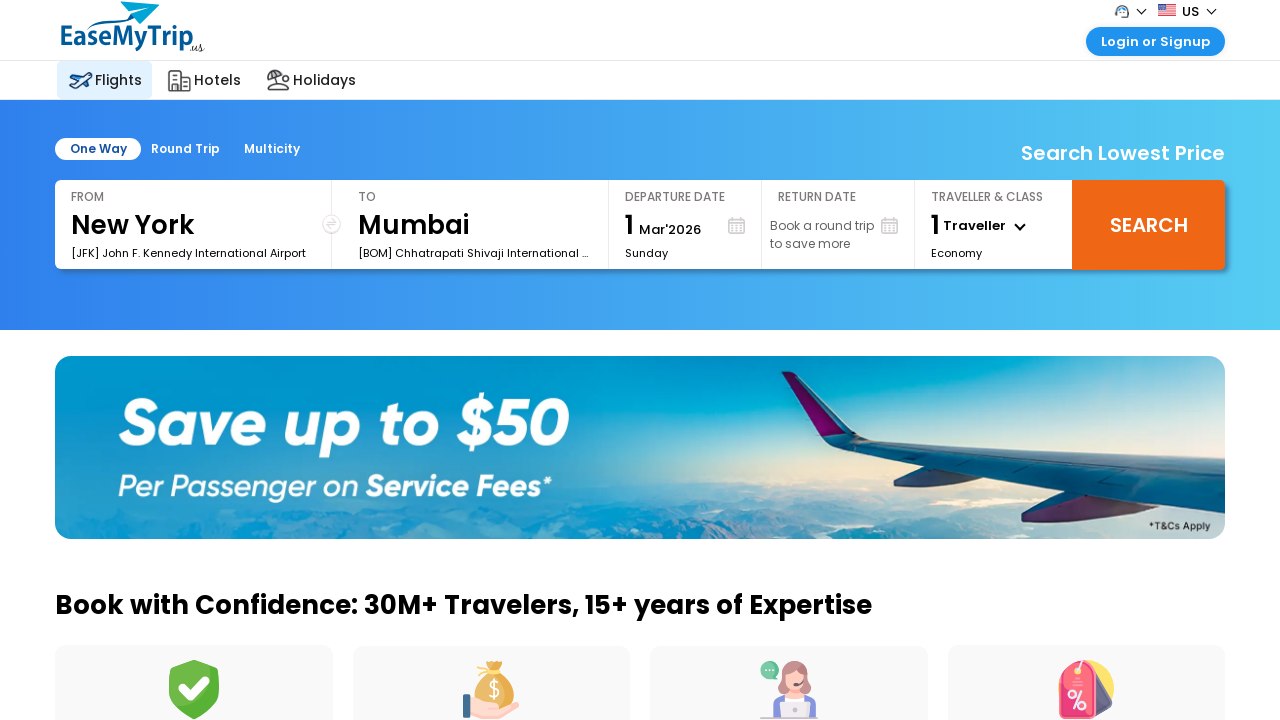

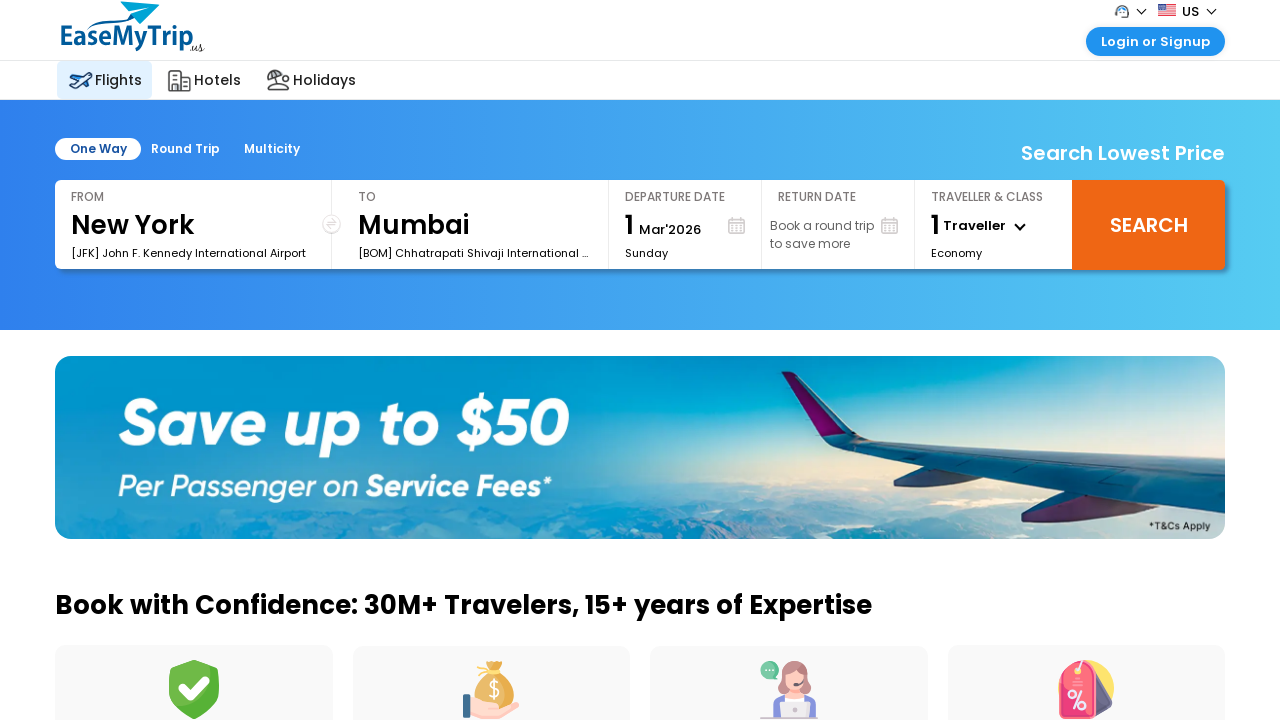